Tests creating a new todo list by typing a list name and submitting it, then deleting the created list by clicking the delete button and confirming the alert dialog.

Starting URL: https://eviltester.github.io/simpletodolist/todolists.html

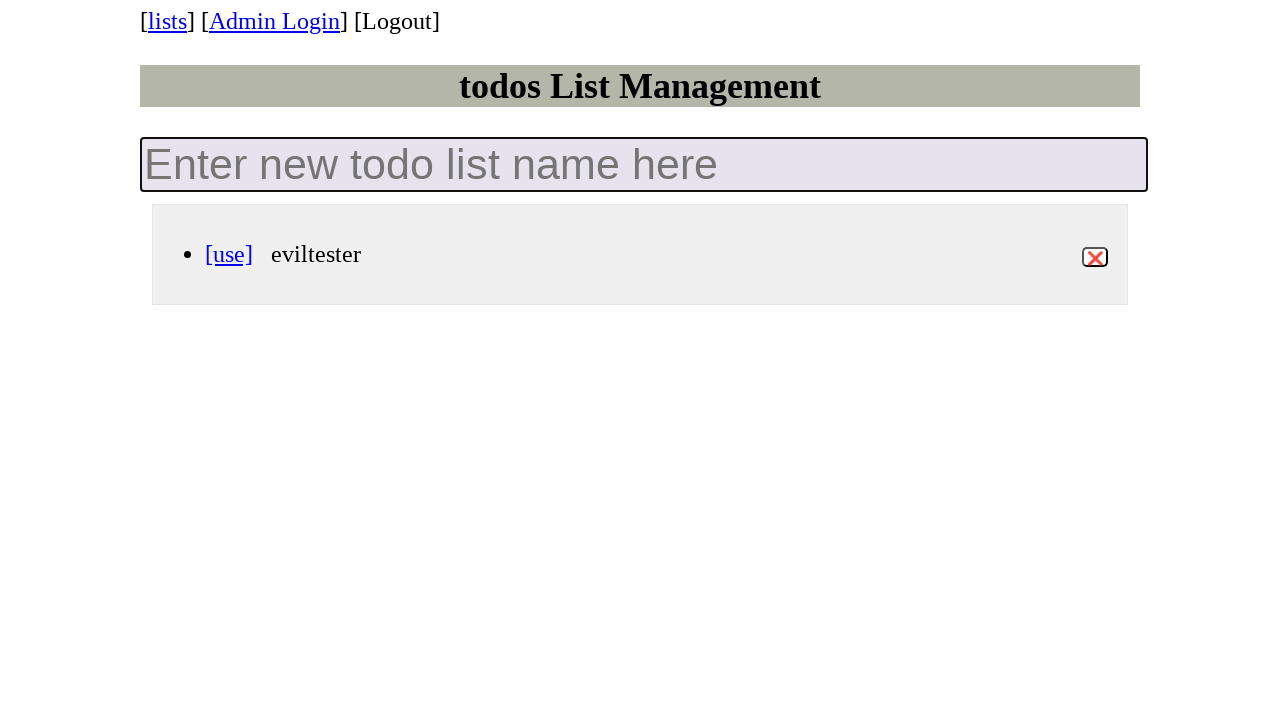

Todo list container loaded
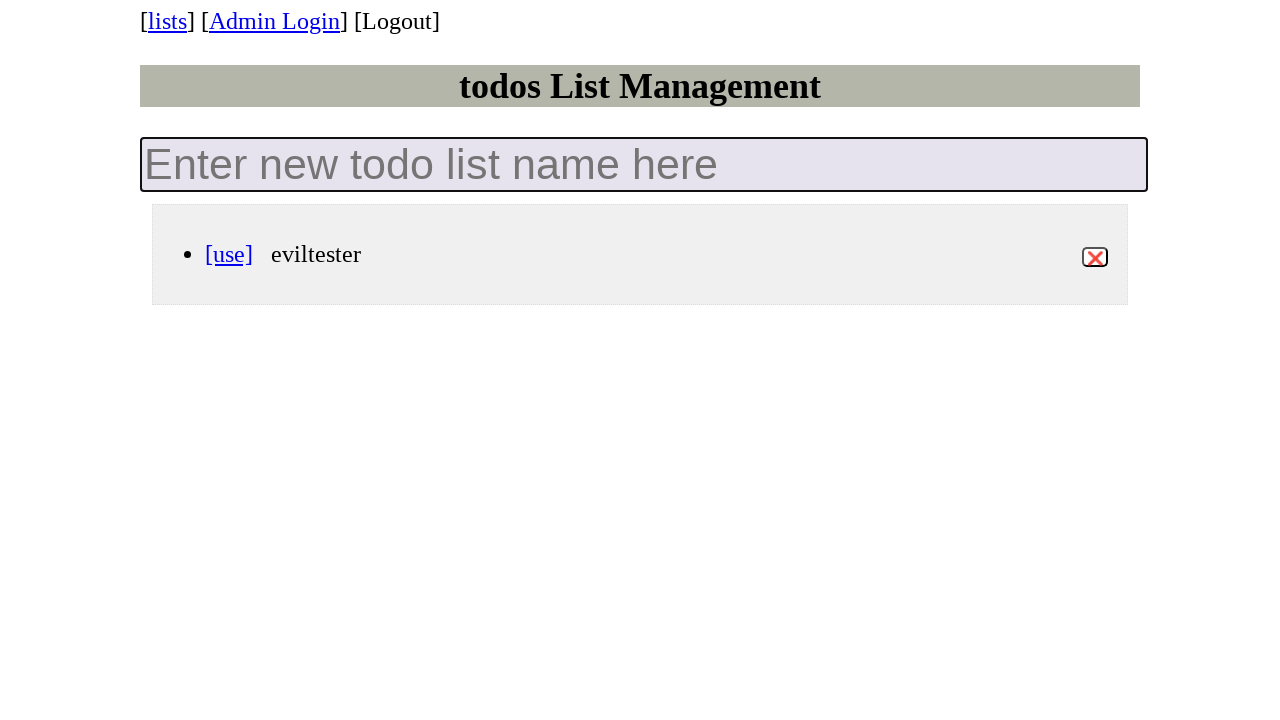

Filled new list input with 'my-new-list' on .new-todo-list
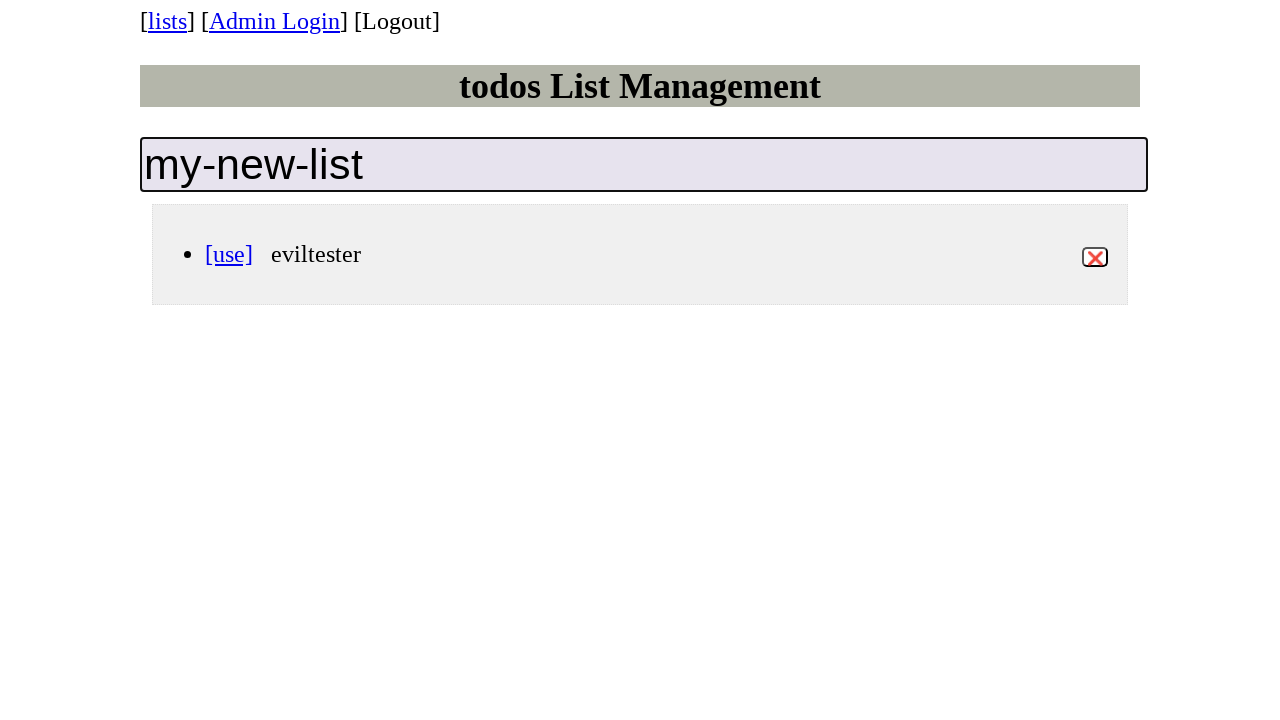

Pressed Enter to submit the new list on .new-todo-list
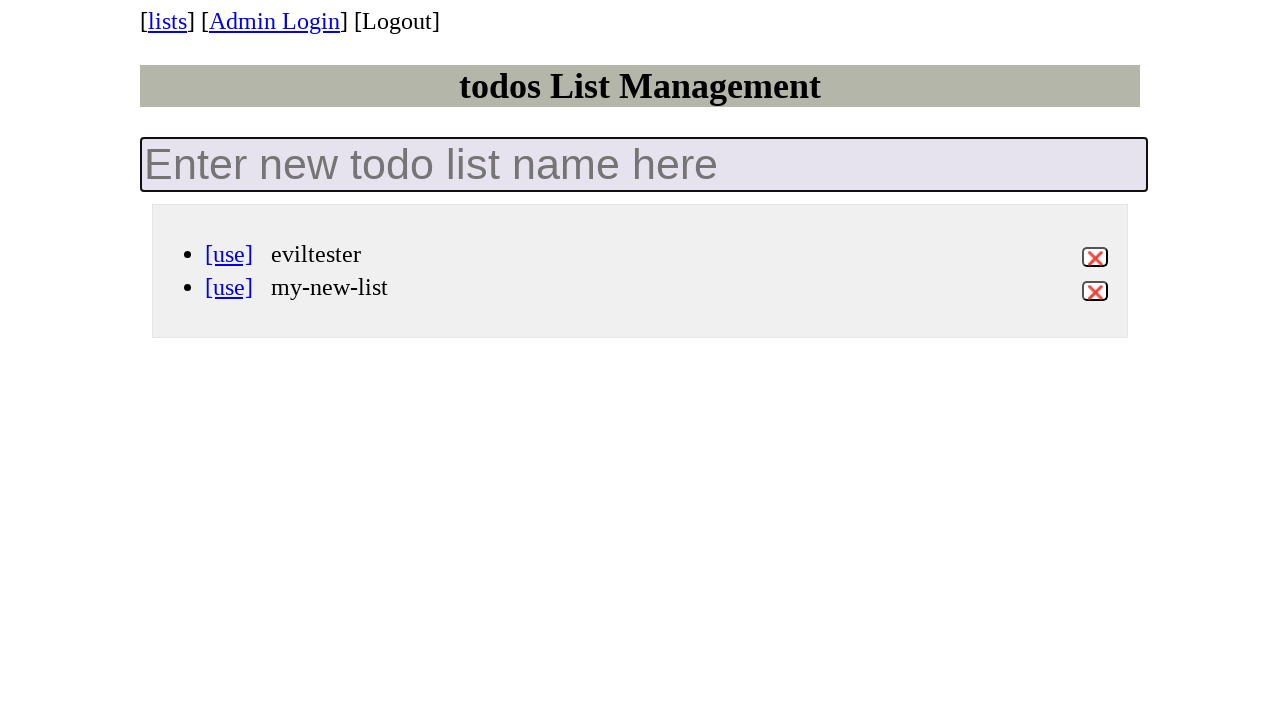

New list 'my-new-list' appeared in the list
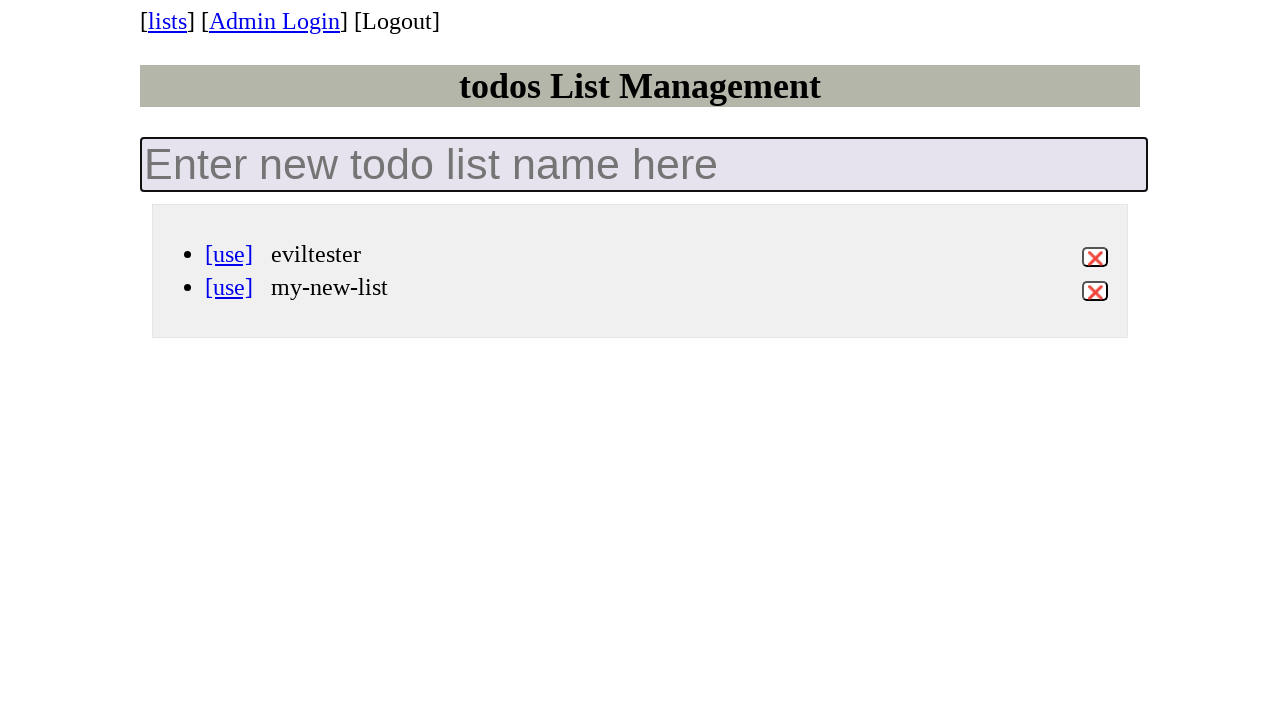

Set up dialog handler to accept confirmation
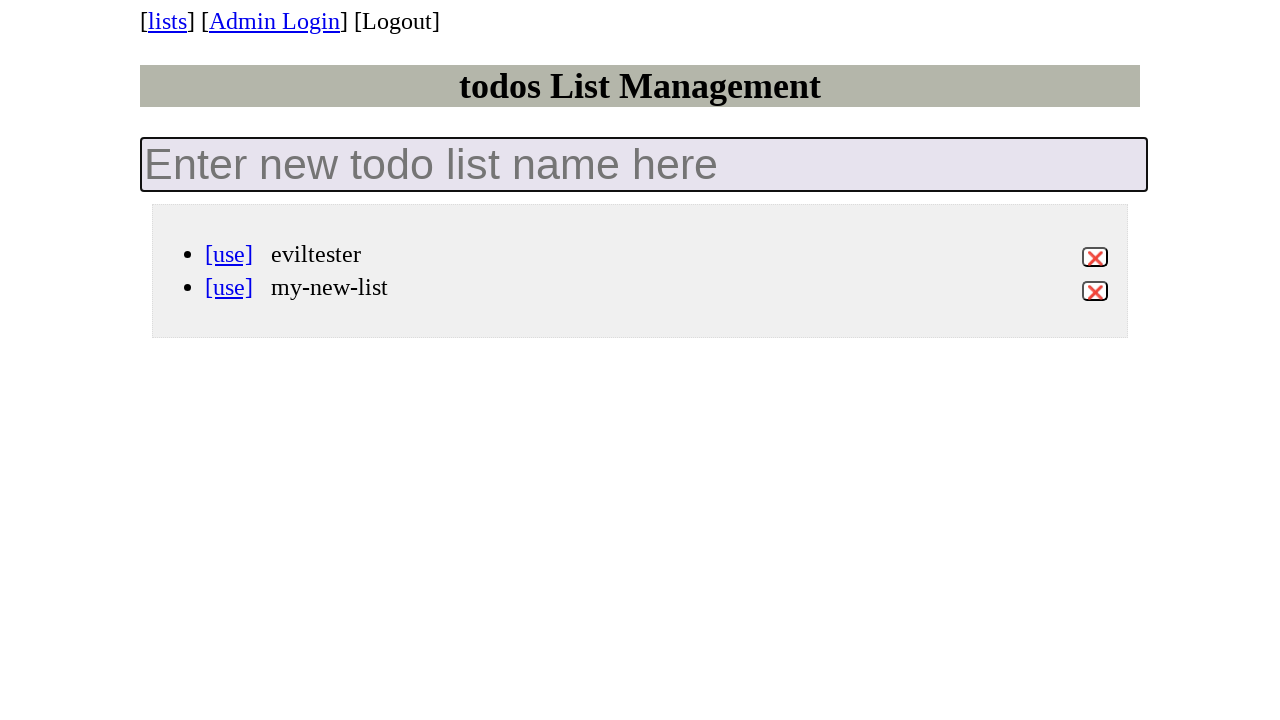

Clicked delete button for 'my-new-list' list at (1095, 291) on li[data-id='my-new-list'] button.destroy
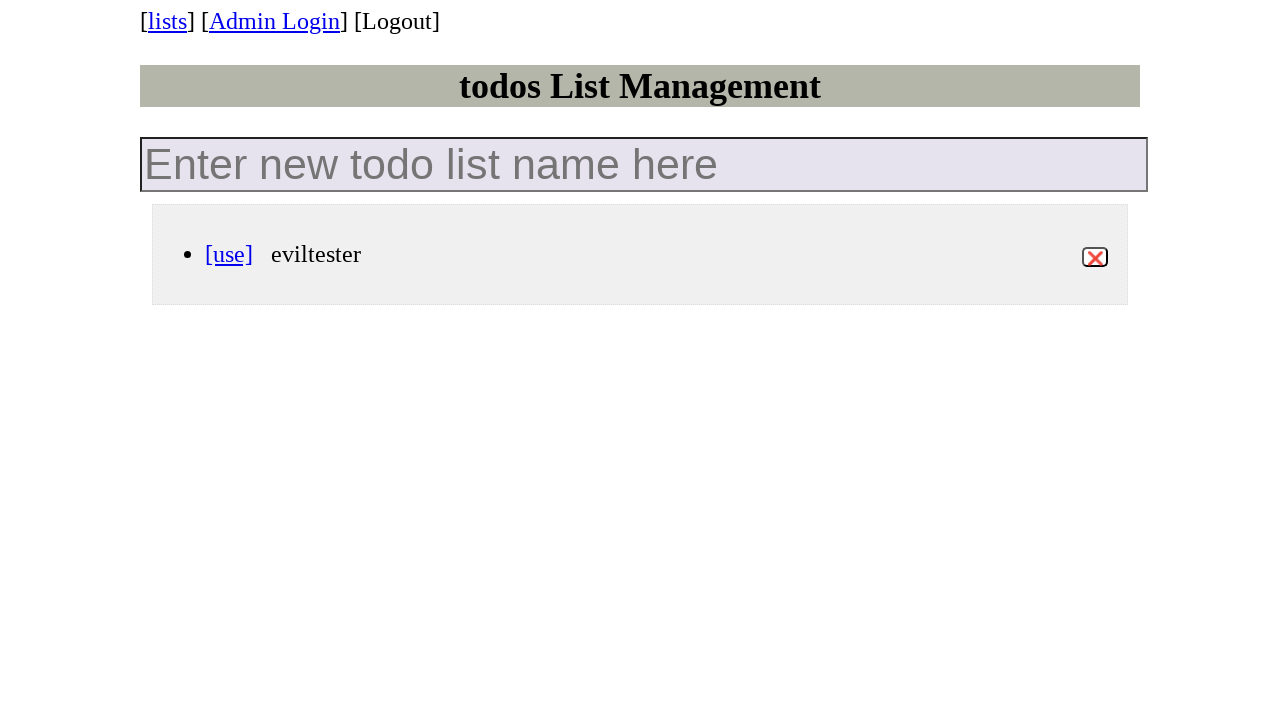

Confirmed list 'my-new-list' was deleted and removed from DOM
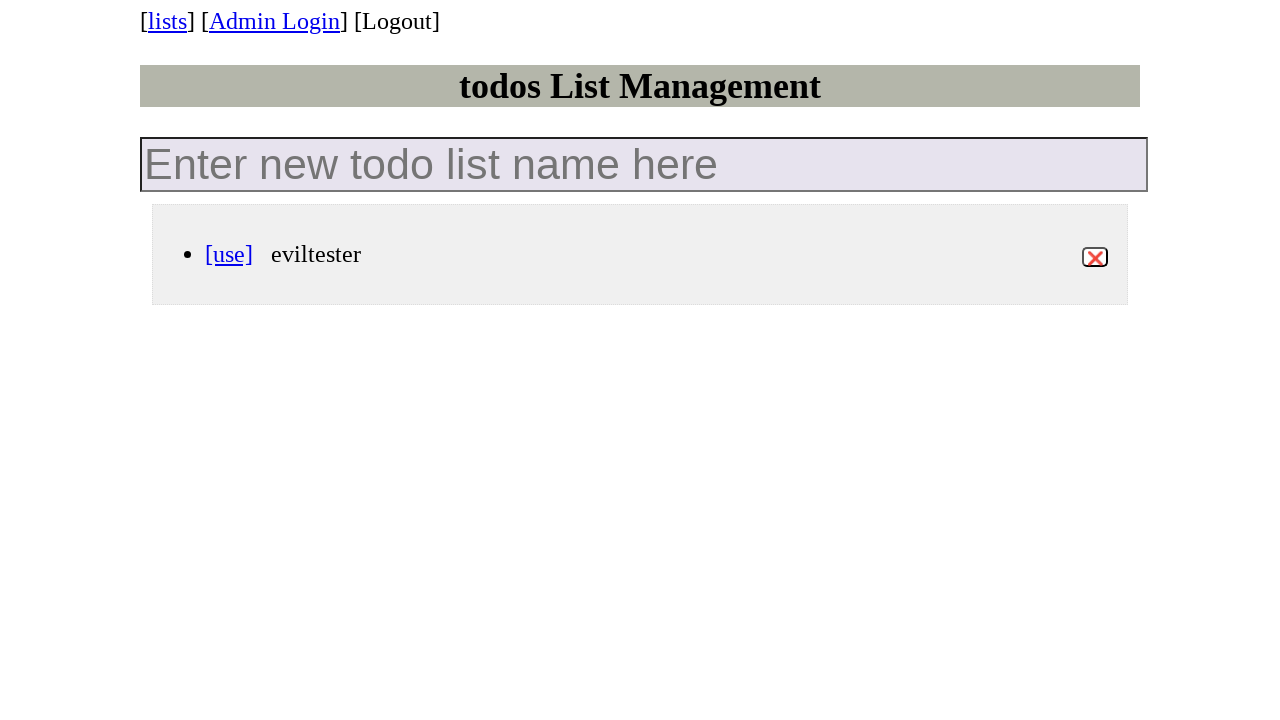

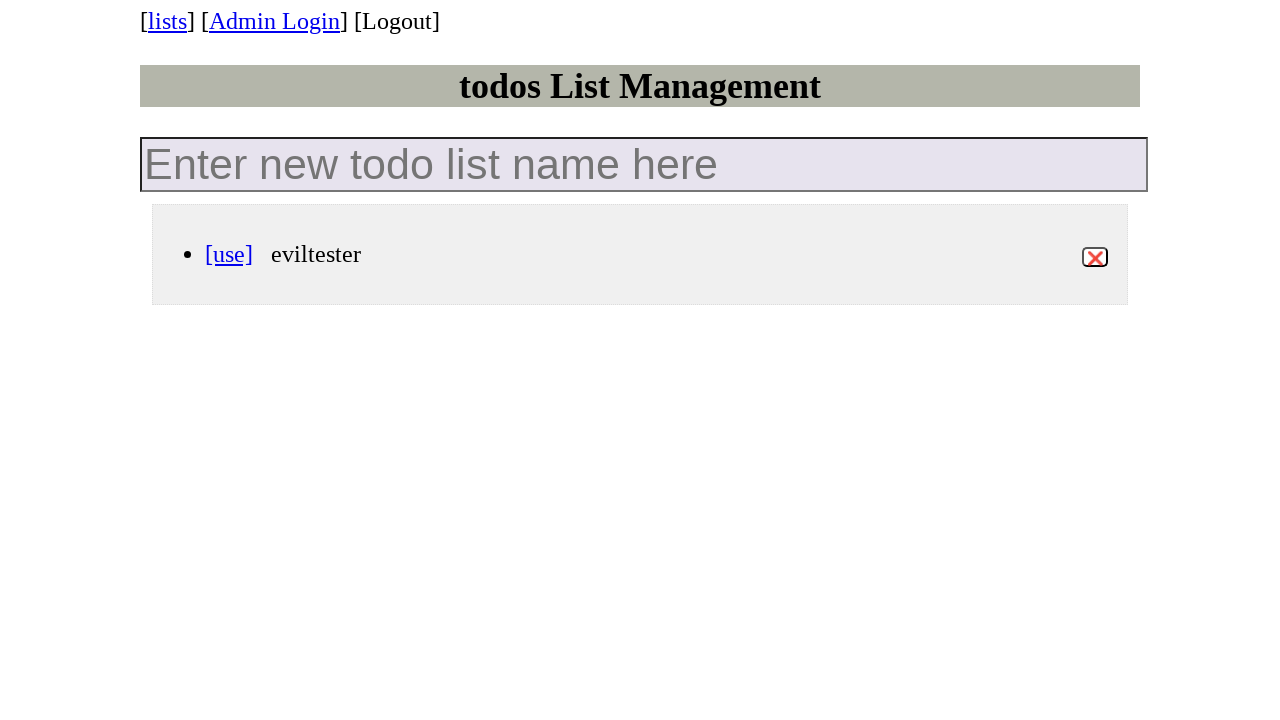